Tests dynamically loaded page elements by clicking a Start button and verifying that hidden content becomes visible with the text "Hello World!"

Starting URL: http://the-internet.herokuapp.com/dynamic_loading/1

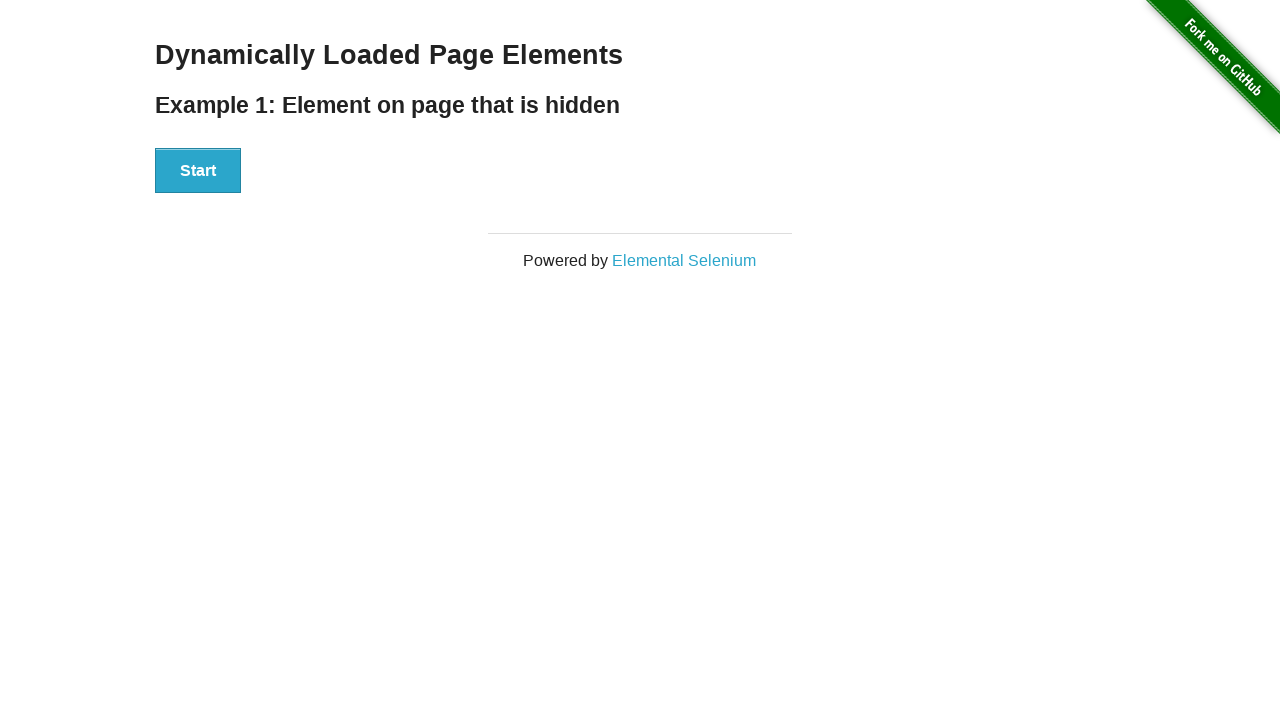

Clicked the Start button to trigger dynamic loading at (198, 171) on #start button
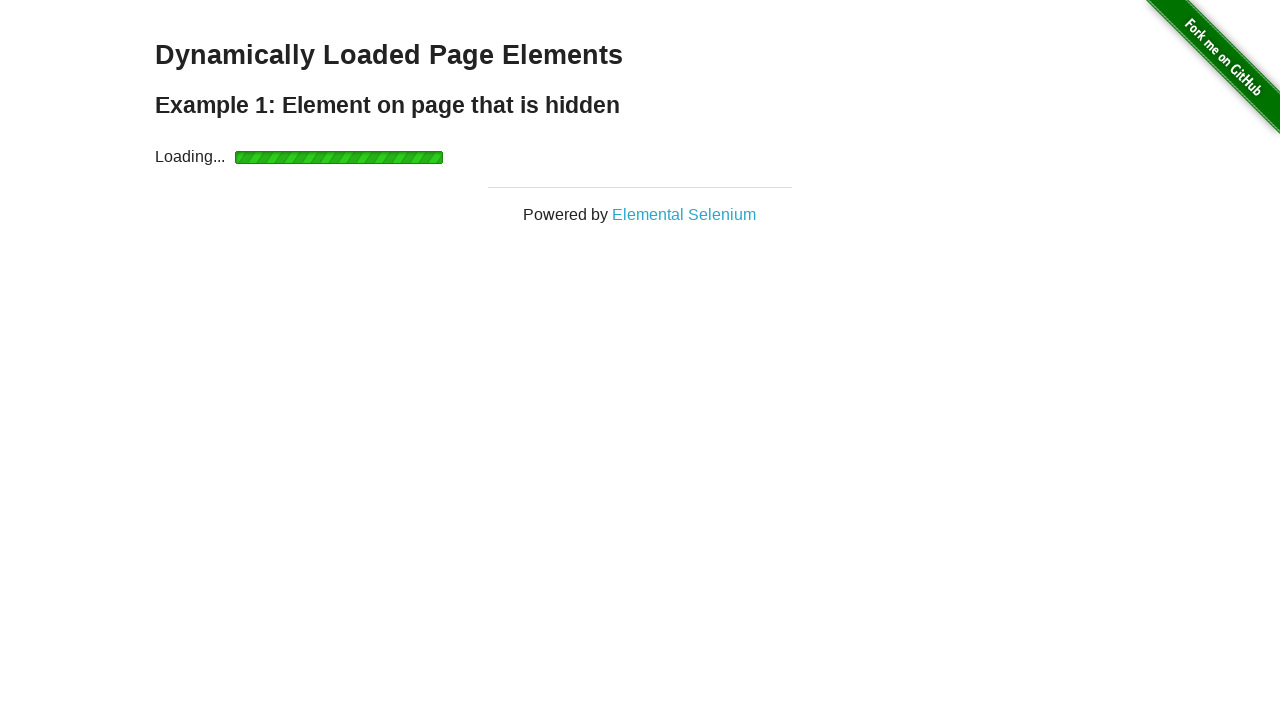

Waited for the dynamically loaded content to become visible
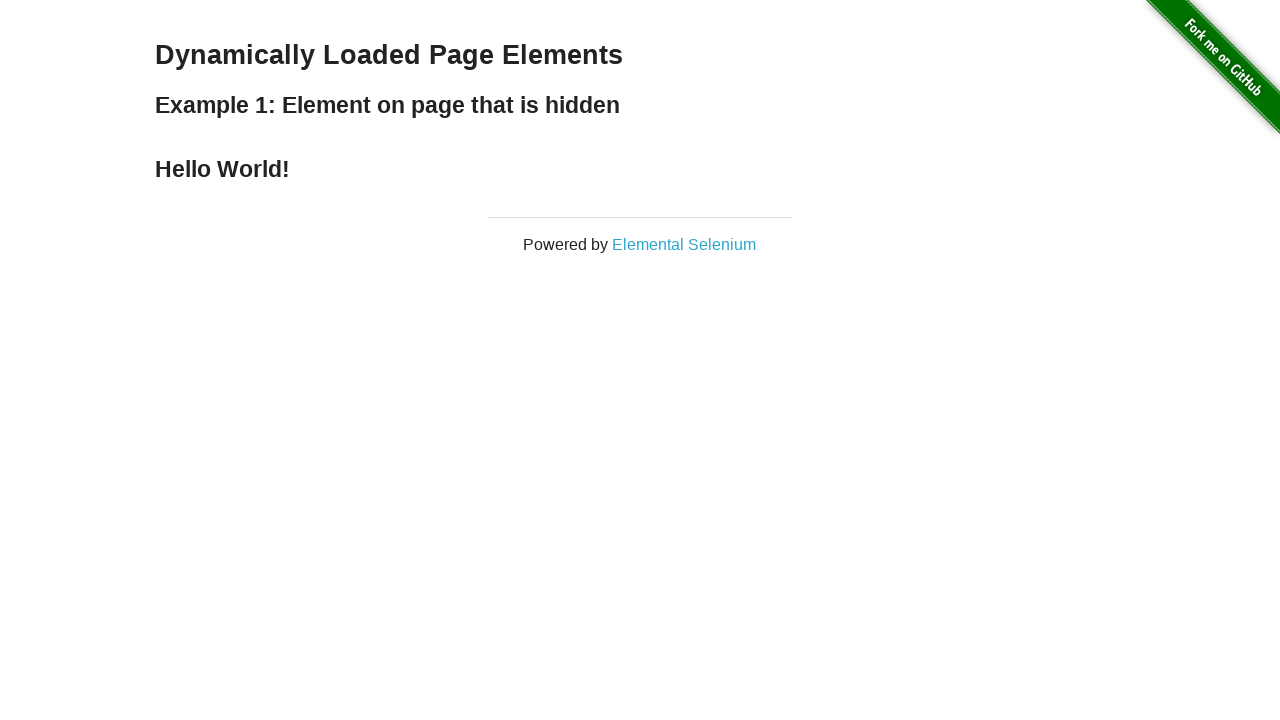

Retrieved the text content from the dynamically loaded element
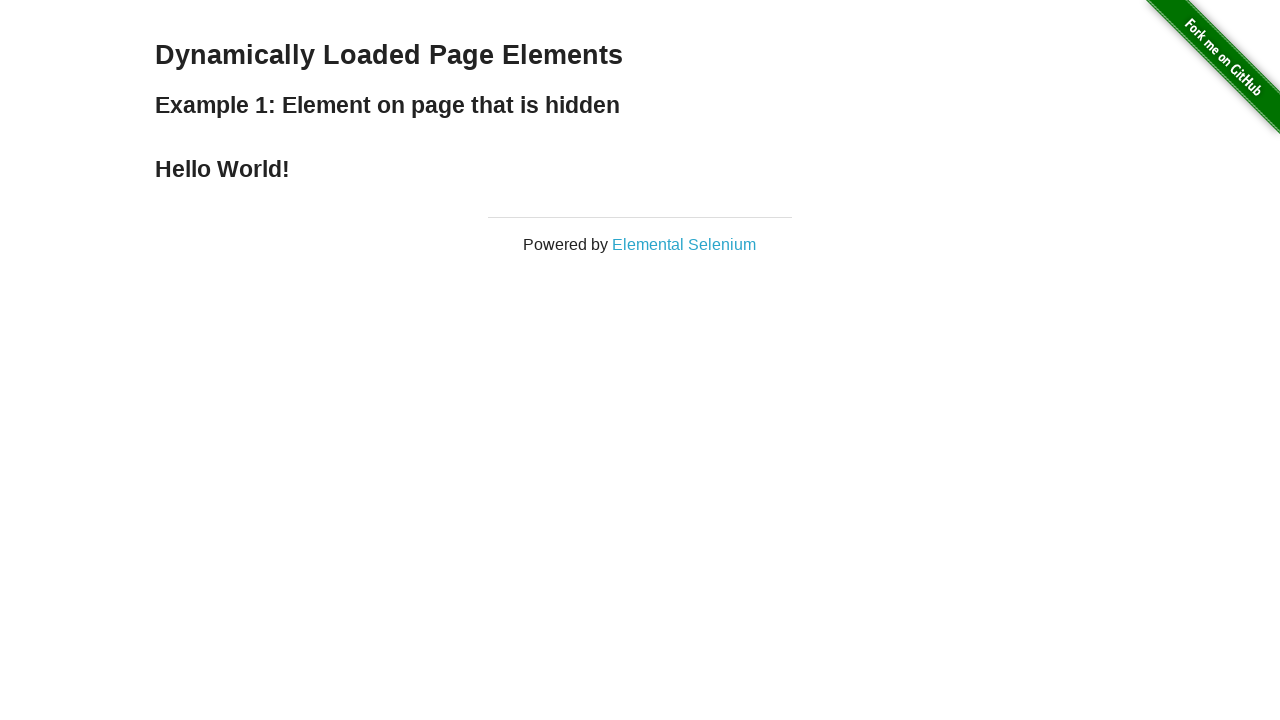

Verified that the dynamically loaded text is 'Hello World!'
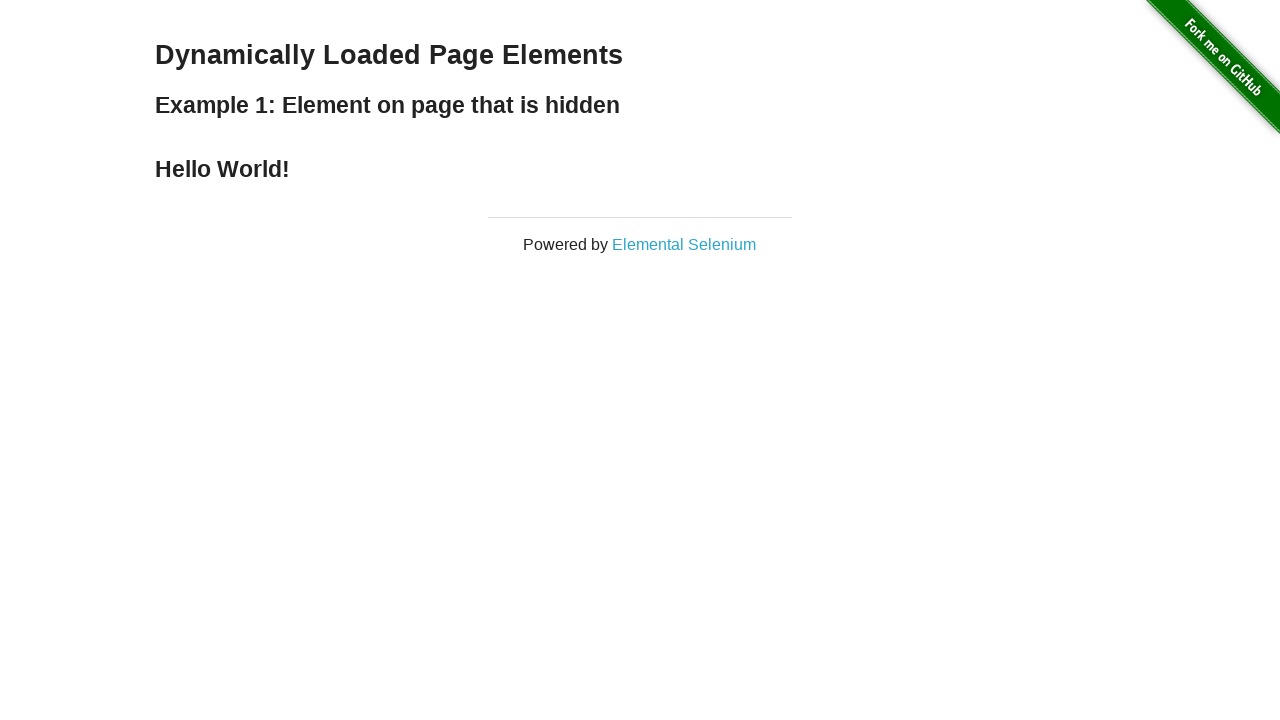

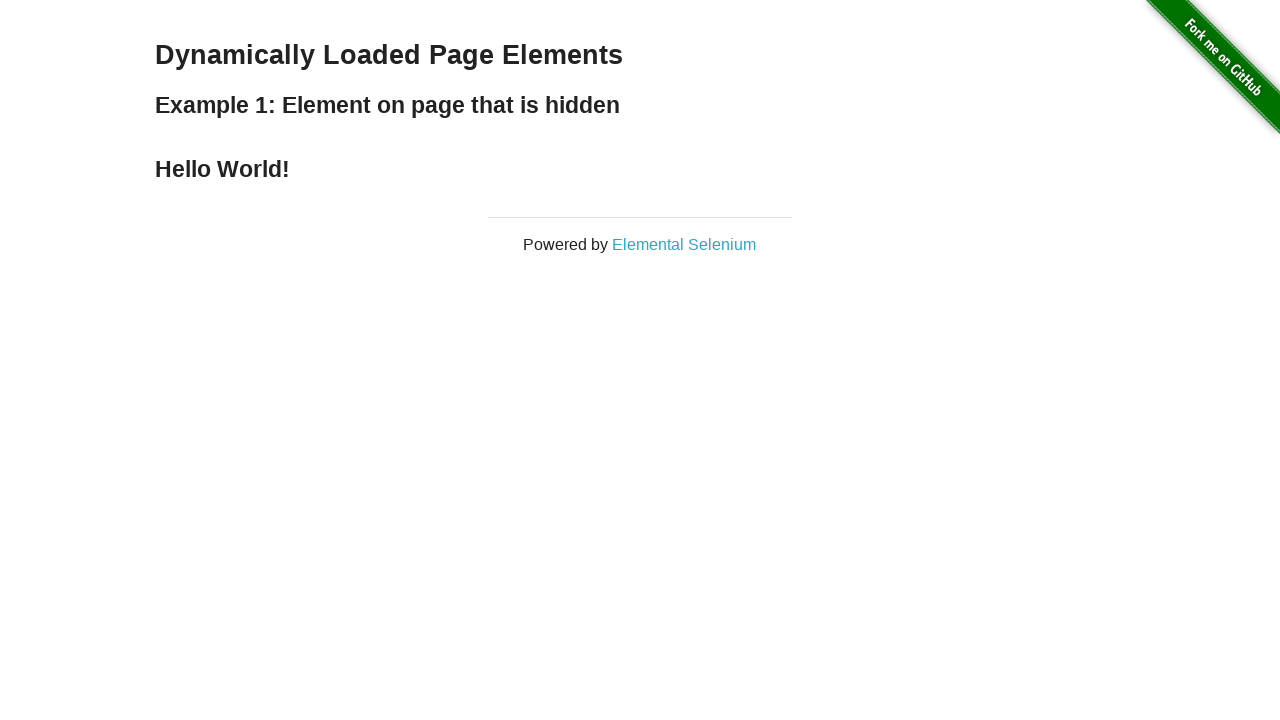